Tests dynamic table generation by expanding a details section, entering JSON data in a textarea, and refreshing the table to verify rows are created

Starting URL: https://testpages.herokuapp.com/styled/tag/dynamic-table.html

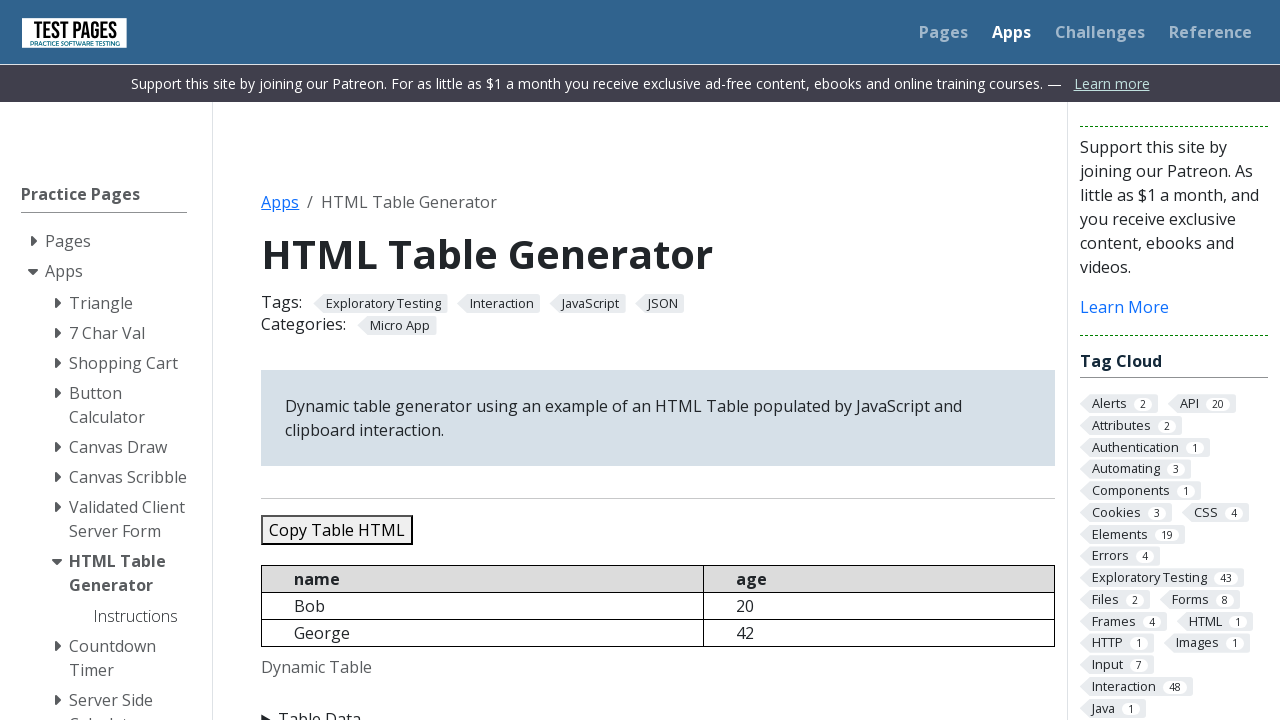

Clicked summary element to expand details section at (658, 708) on summary
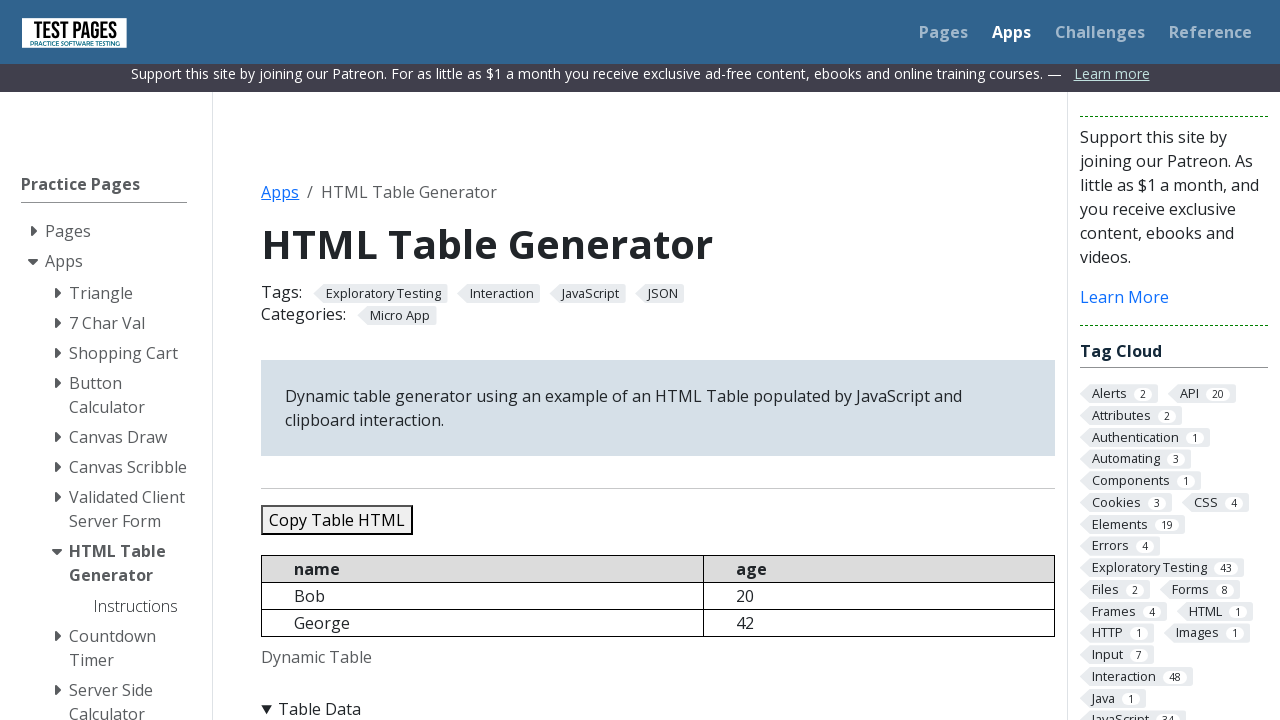

Clicked textarea with ID 'jsondata' at (658, 360) on #jsondata
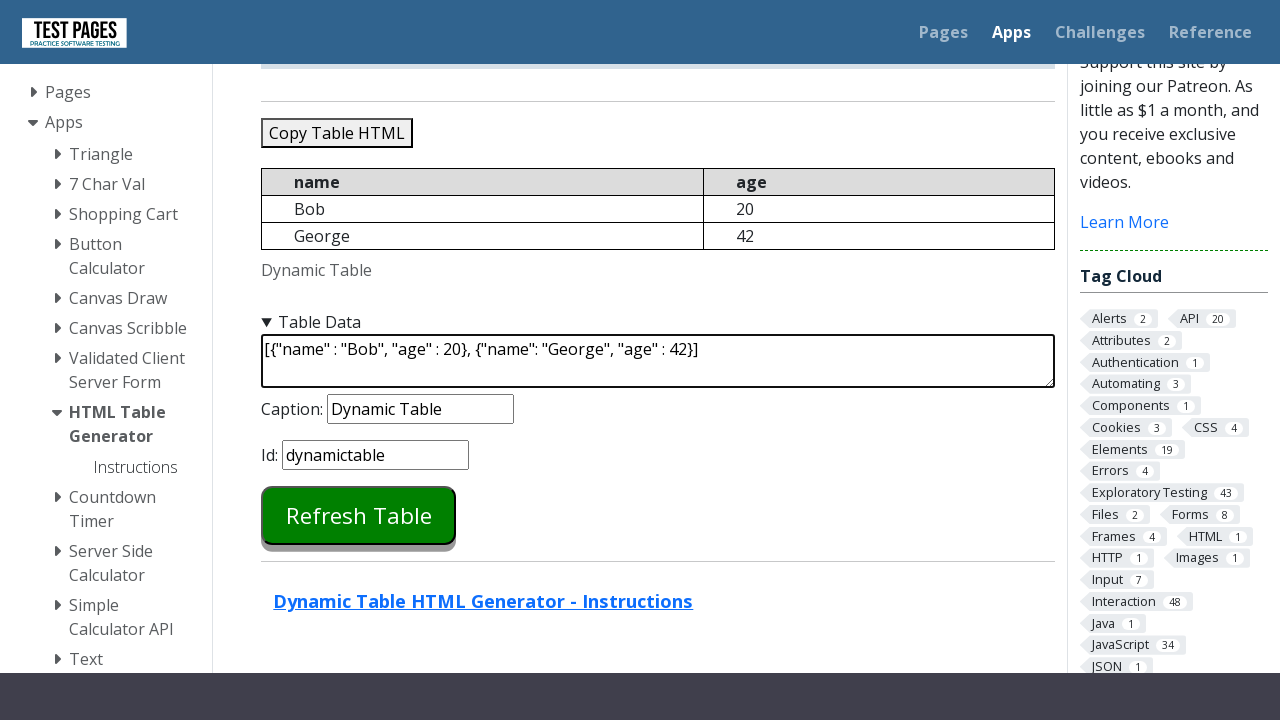

Cleared textarea content on #jsondata
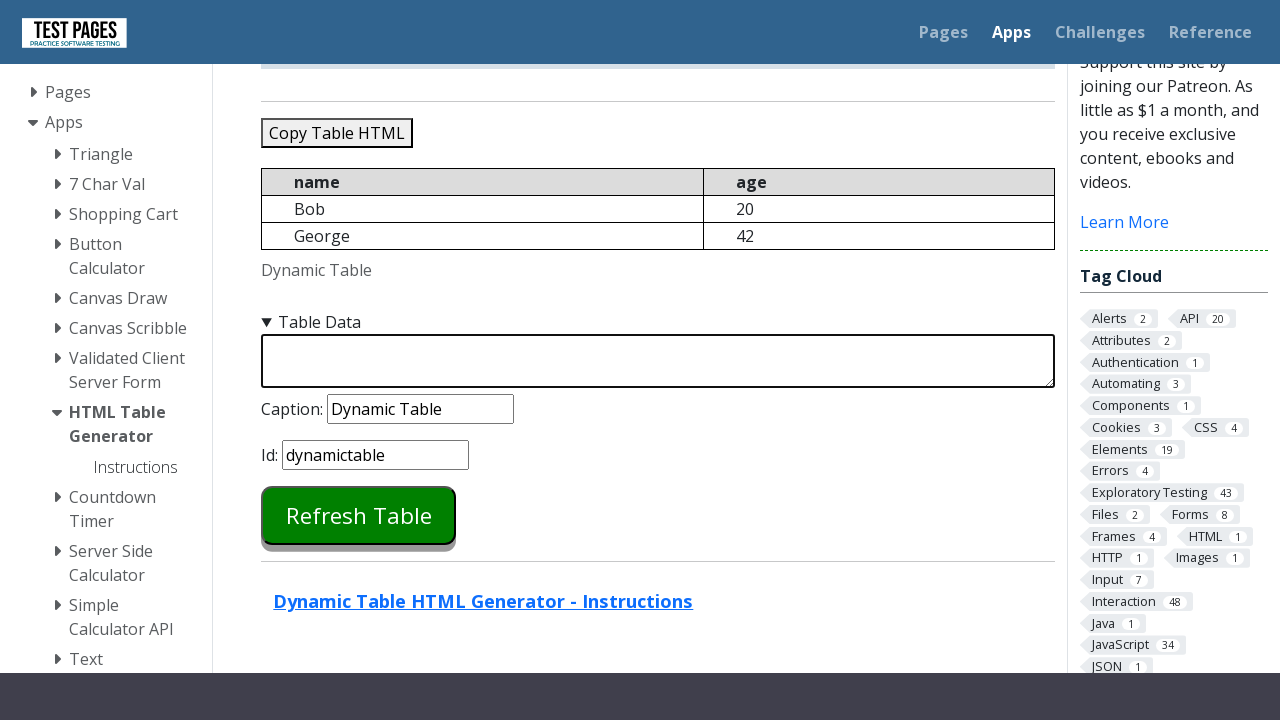

Filled textarea with JSON data containing 3 table rows (Bob, George, John Wick) on #jsondata
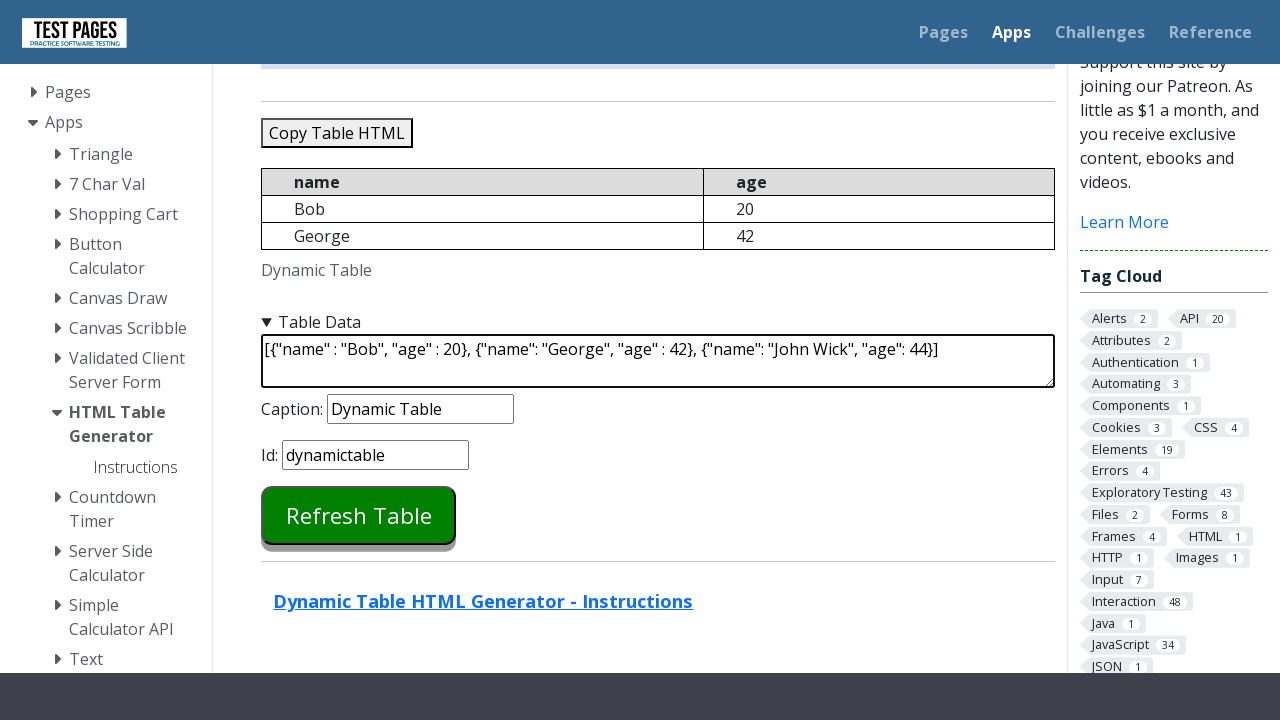

Clicked refresh table button to generate table from JSON data at (359, 515) on #refreshtable
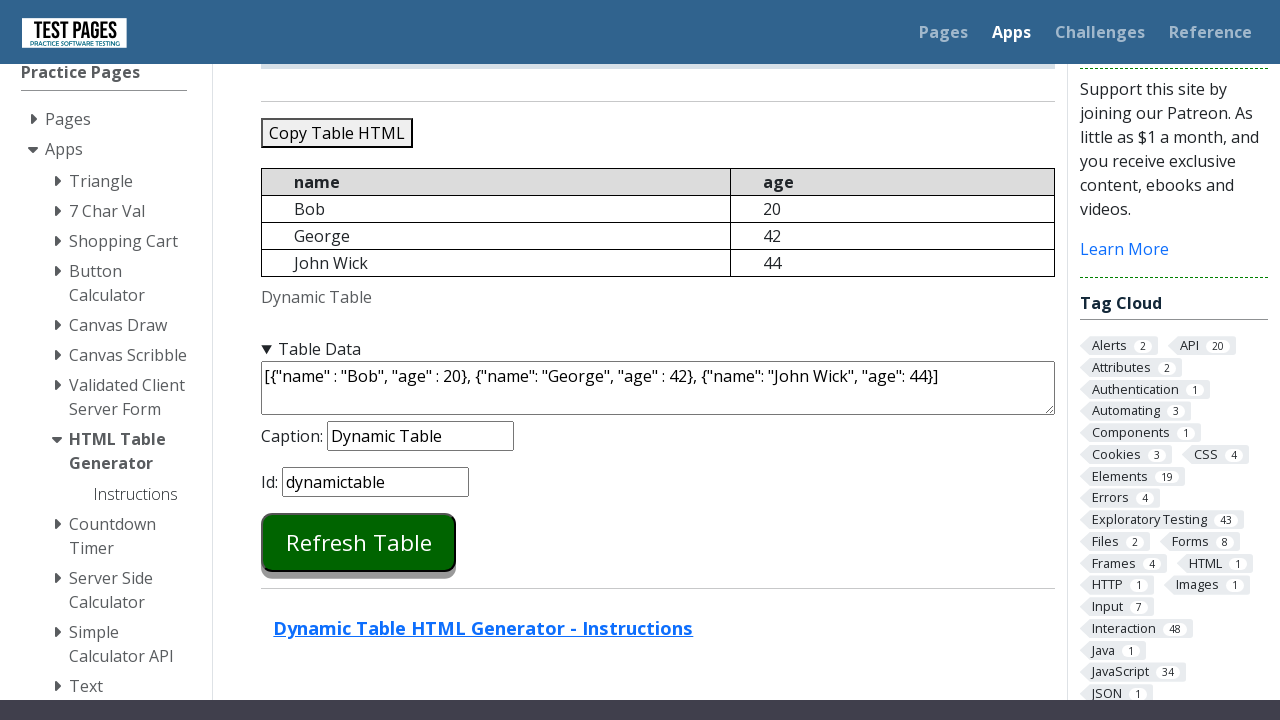

Waited for dynamic table rows to be populated
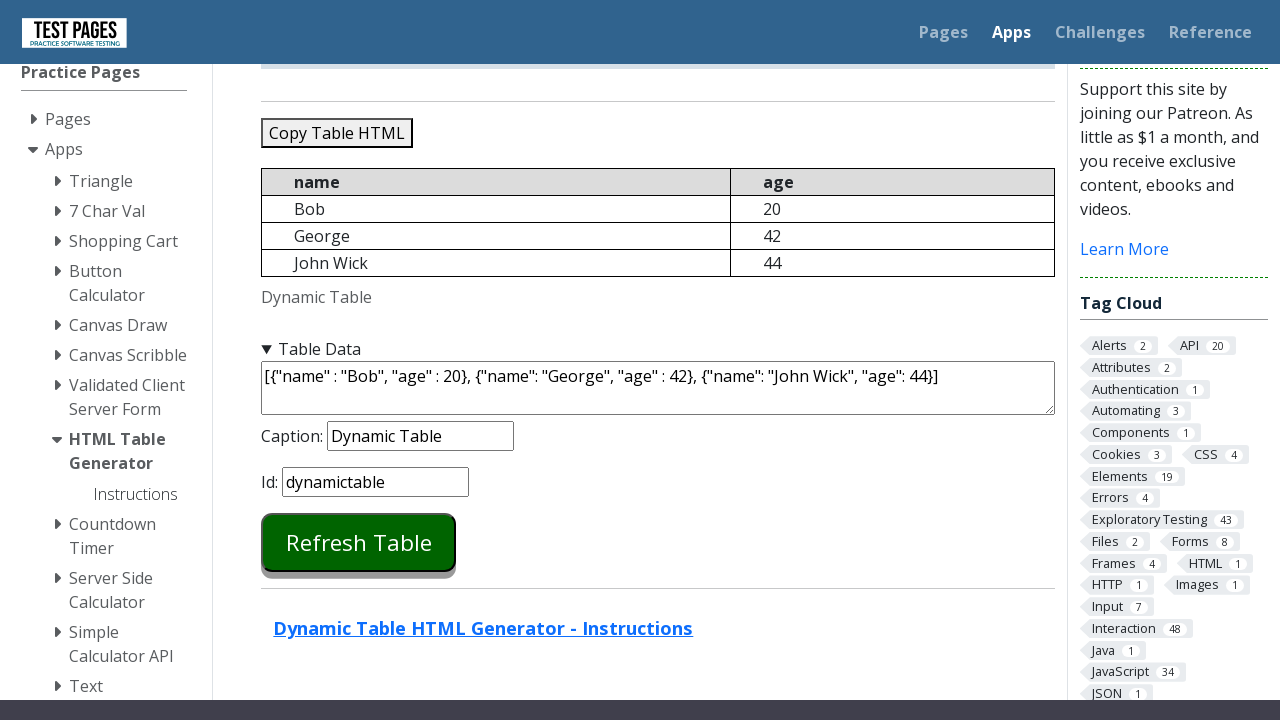

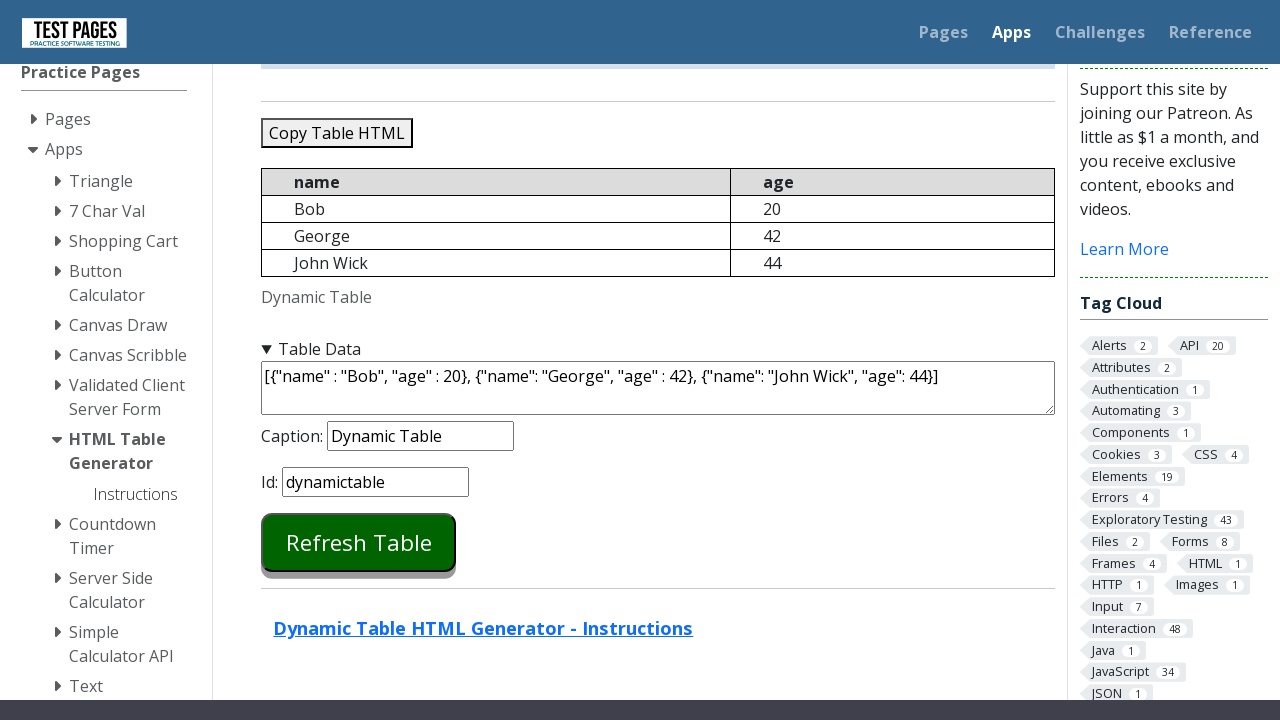